Navigates to the B Corporation company directory, waits for company listings to load, and navigates through a few pages of results to verify pagination works.

Starting URL: https://www.bcorporation.net/en-us/find-a-b-corp/?page=1

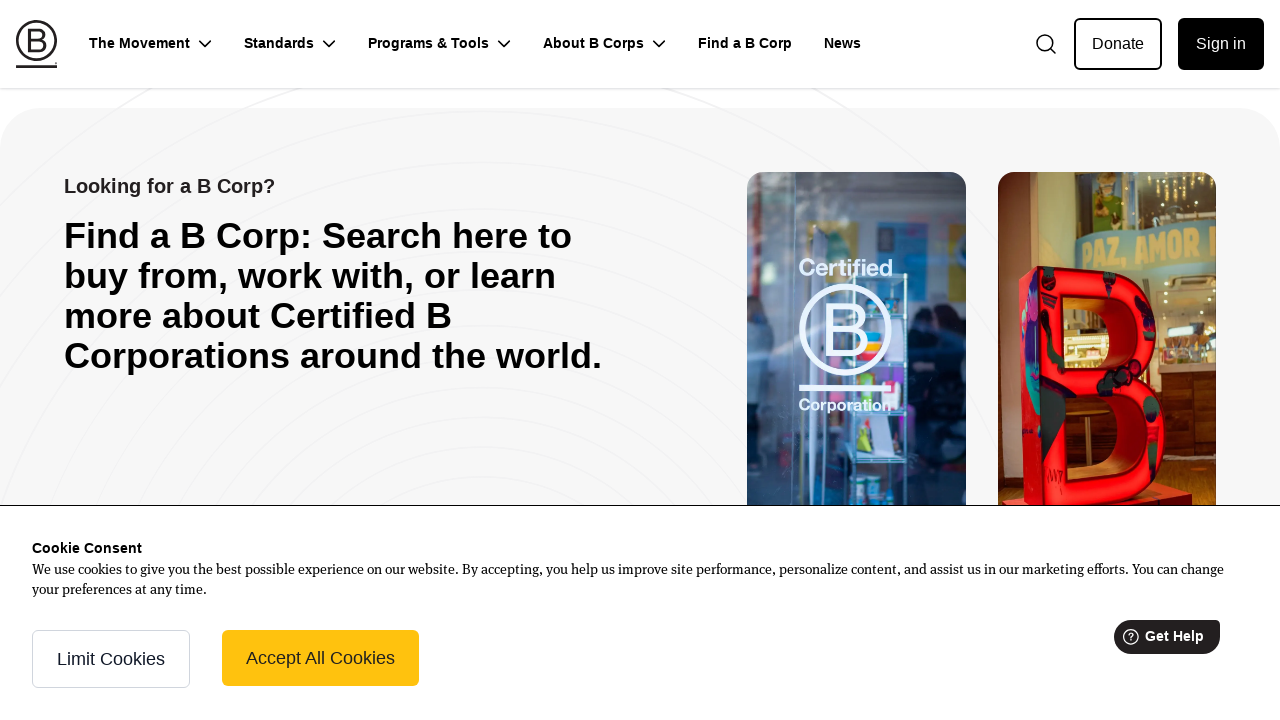

Waited for company listings to load on first page
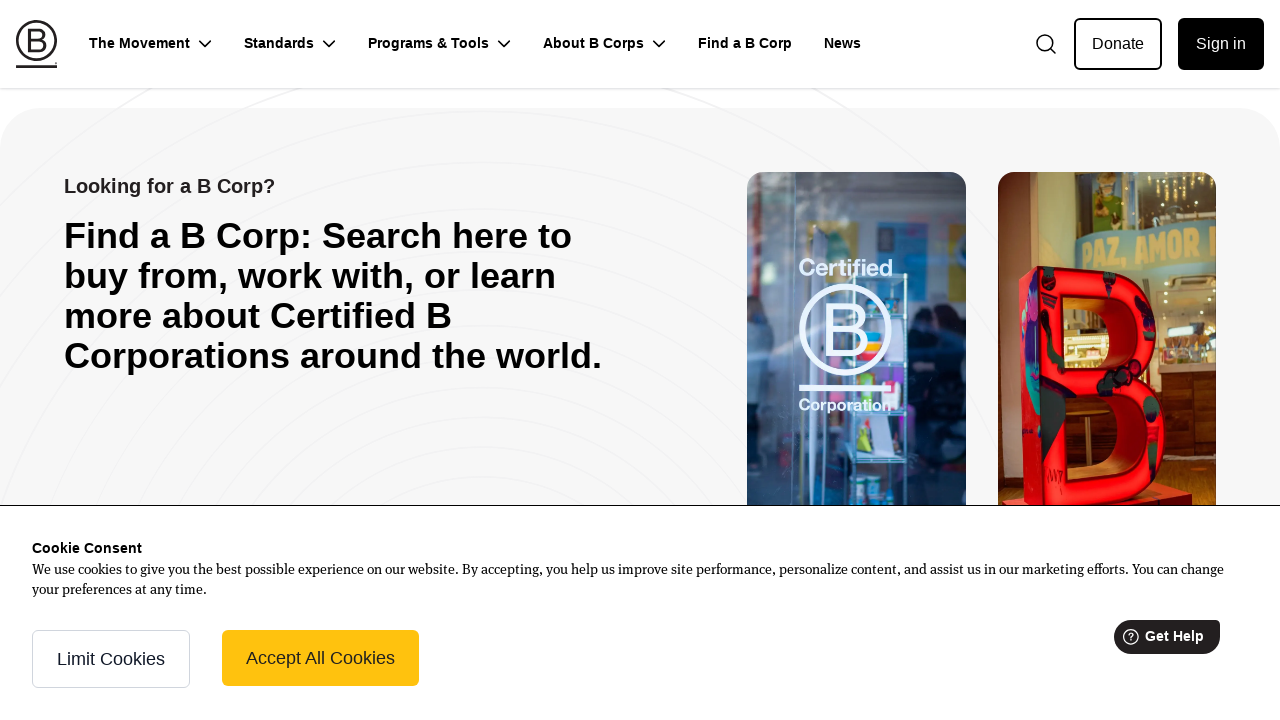

Verified company names are visible on first page
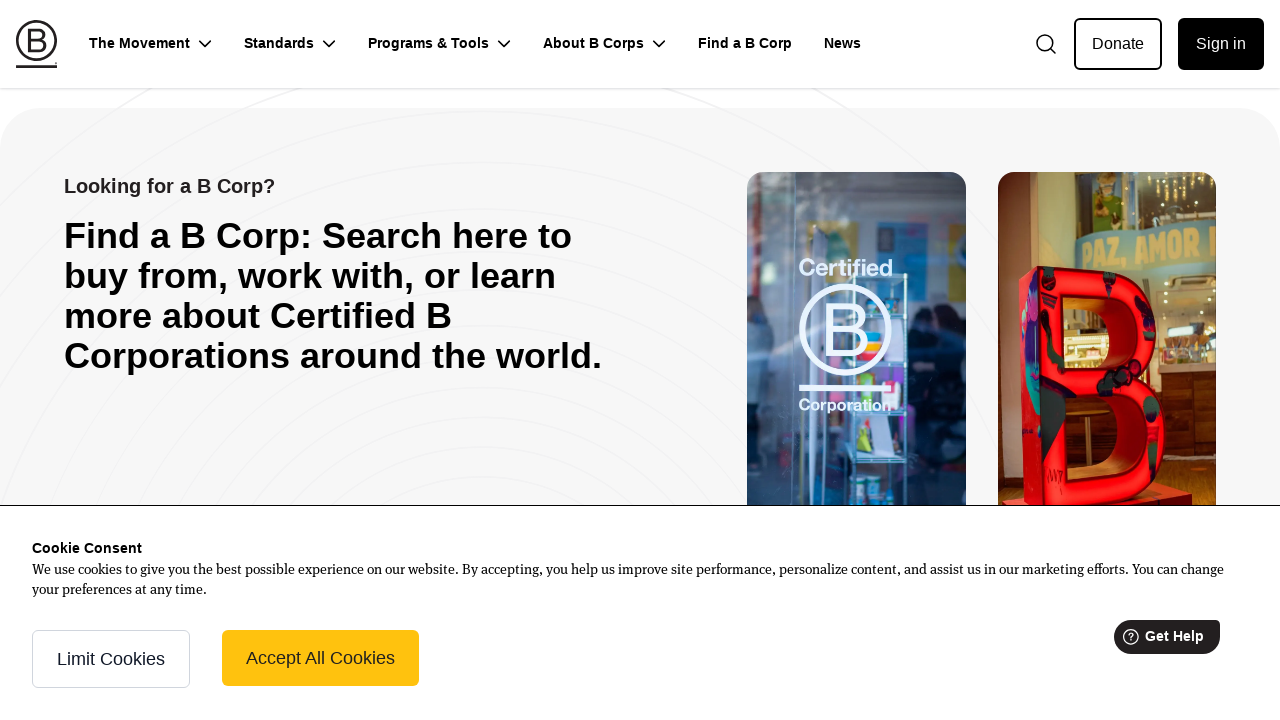

Navigated to page 2 of B Corp directory
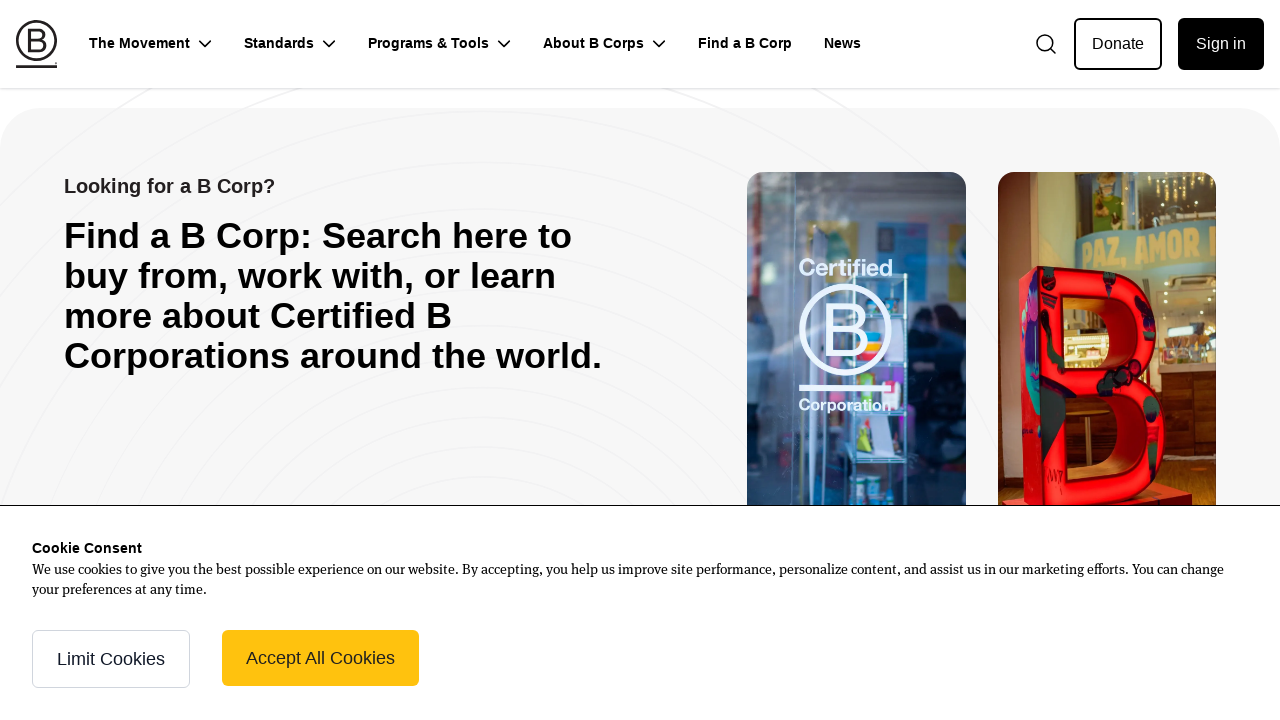

Waited for company listings to load on page 2
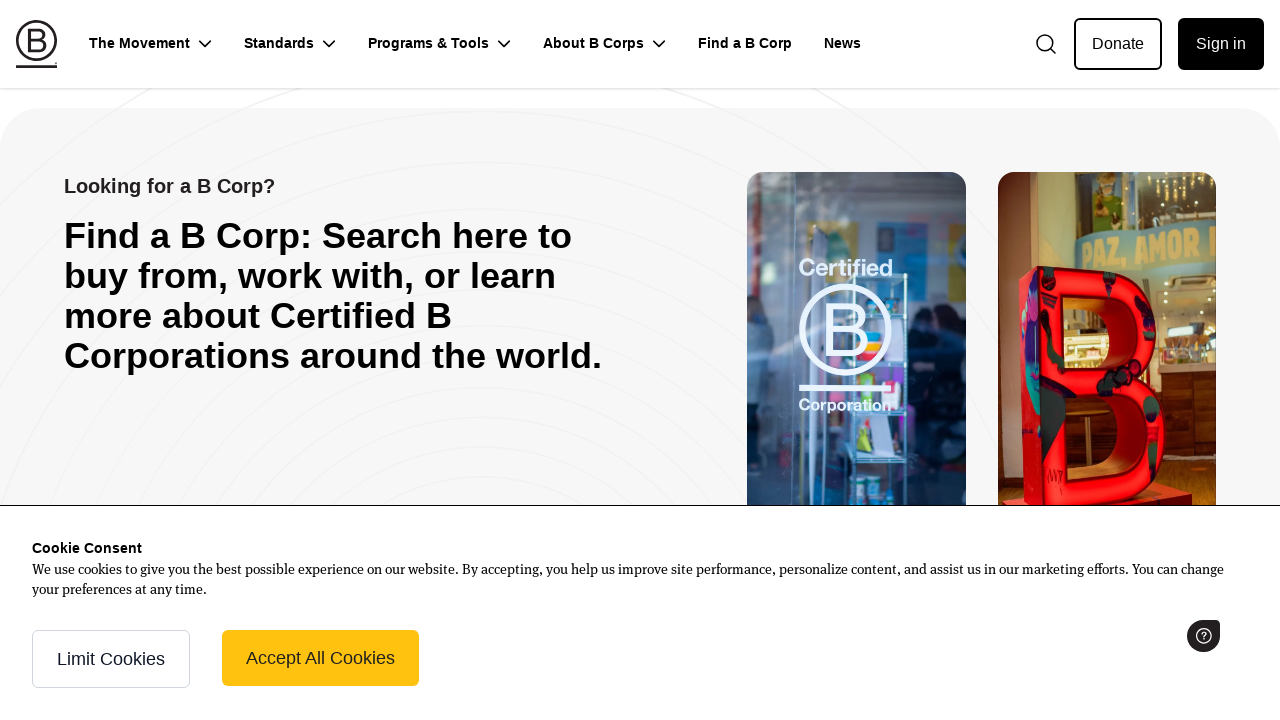

Navigated to page 3 of B Corp directory
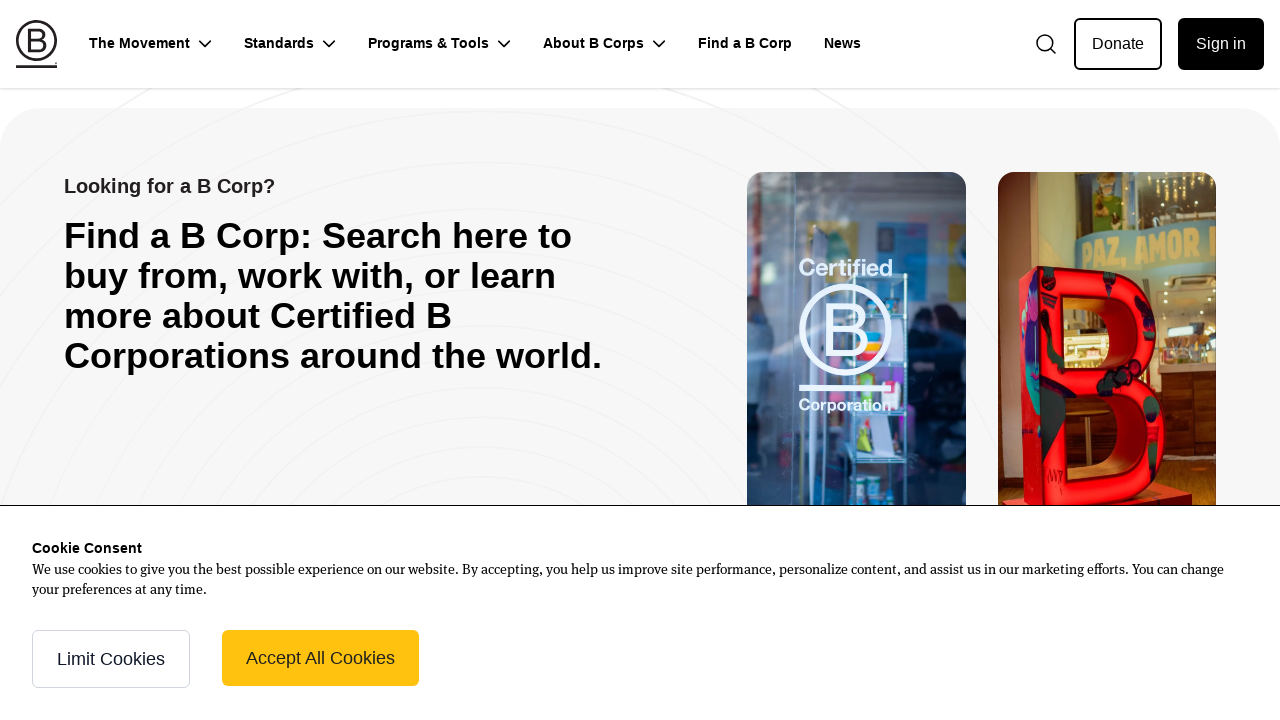

Waited for company listings to load on page 3
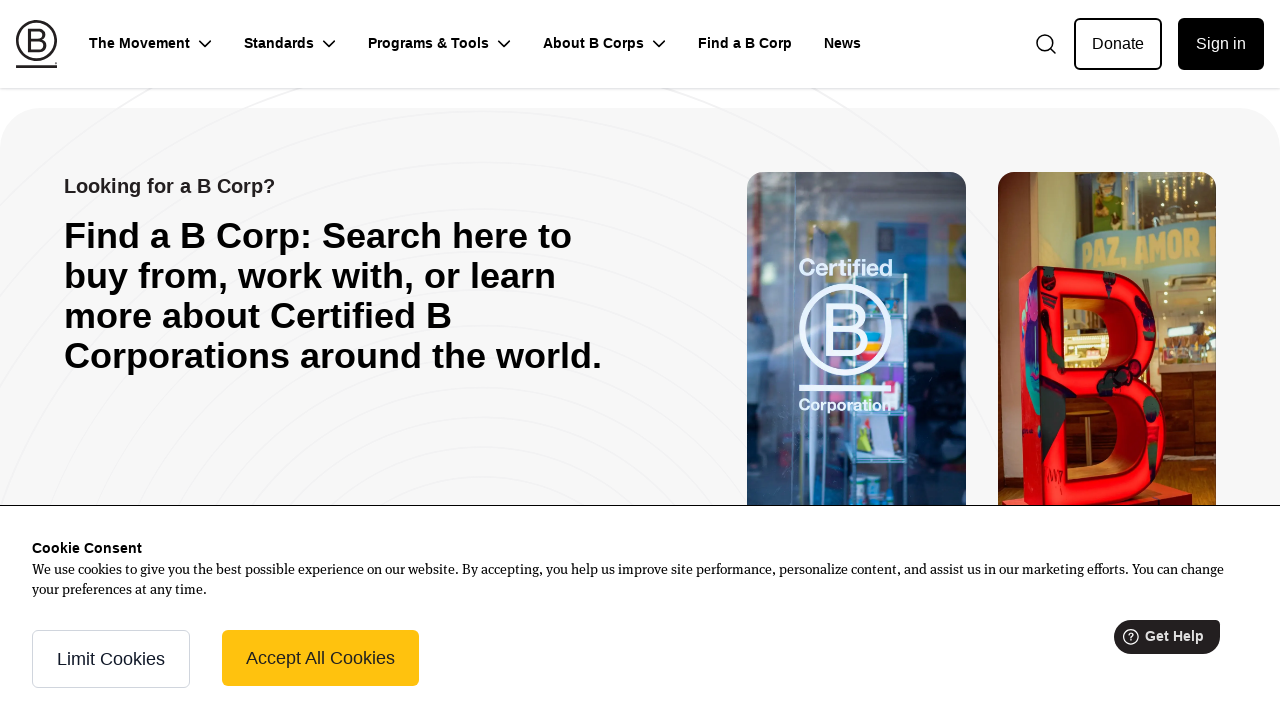

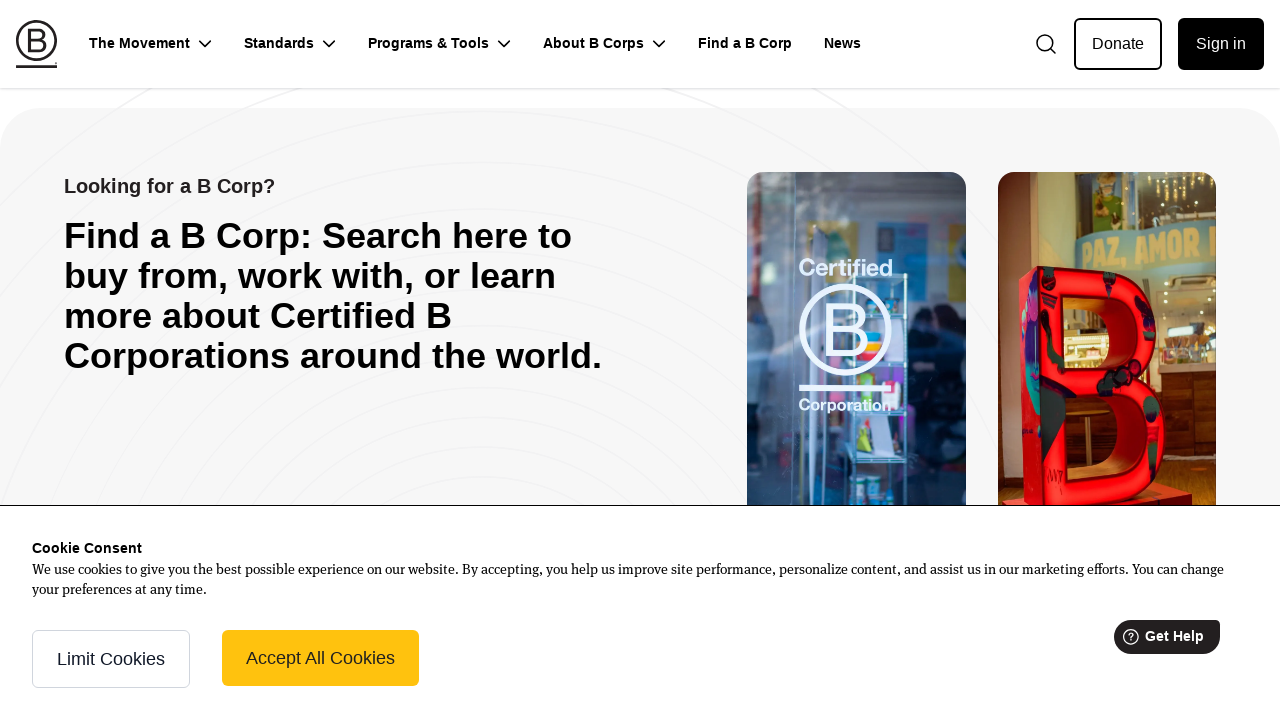